Tests marking individual todo items as complete by clicking their checkboxes

Starting URL: https://demo.playwright.dev/todomvc

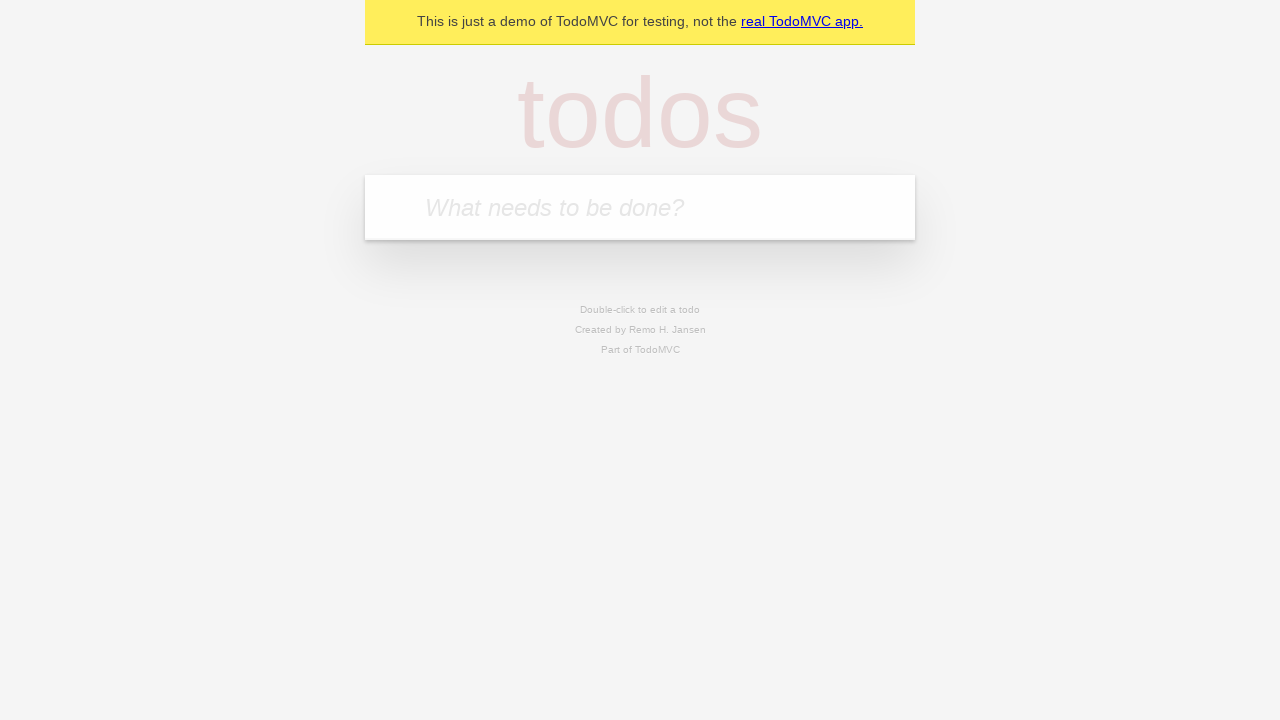

Filled todo input with 'buy some cheese' on internal:attr=[placeholder="What needs to be done?"i]
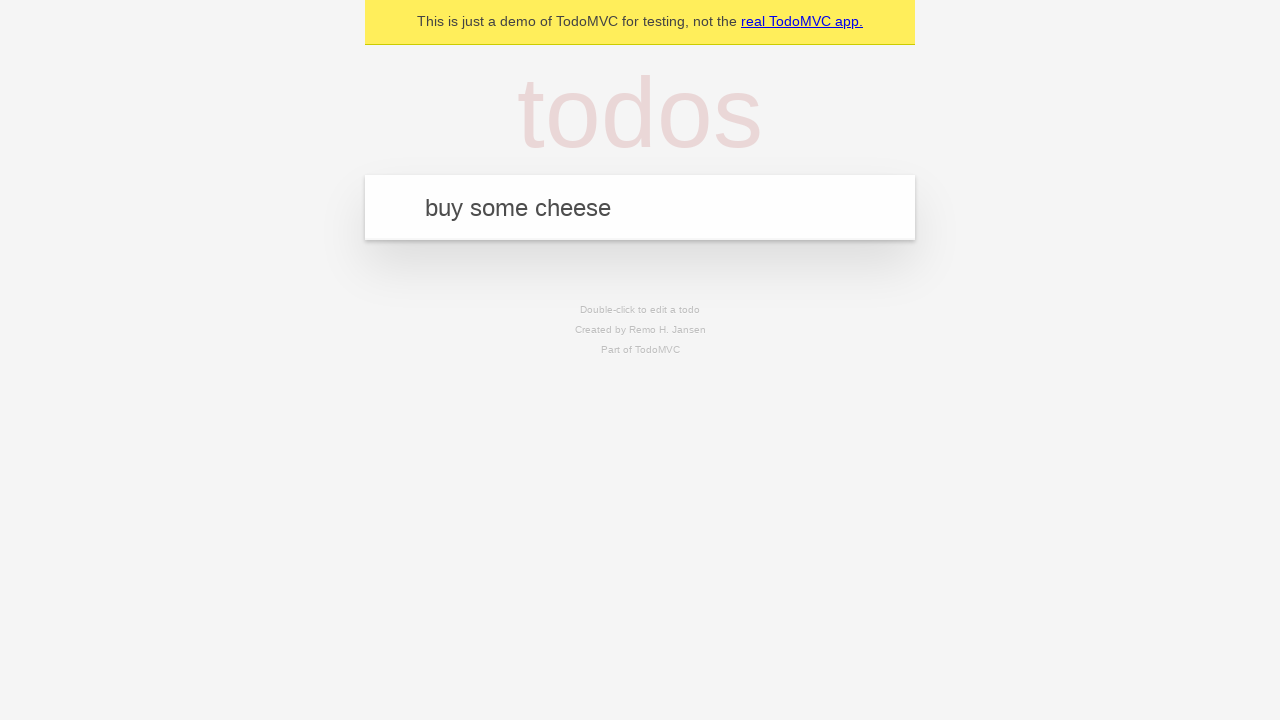

Pressed Enter to create first todo item on internal:attr=[placeholder="What needs to be done?"i]
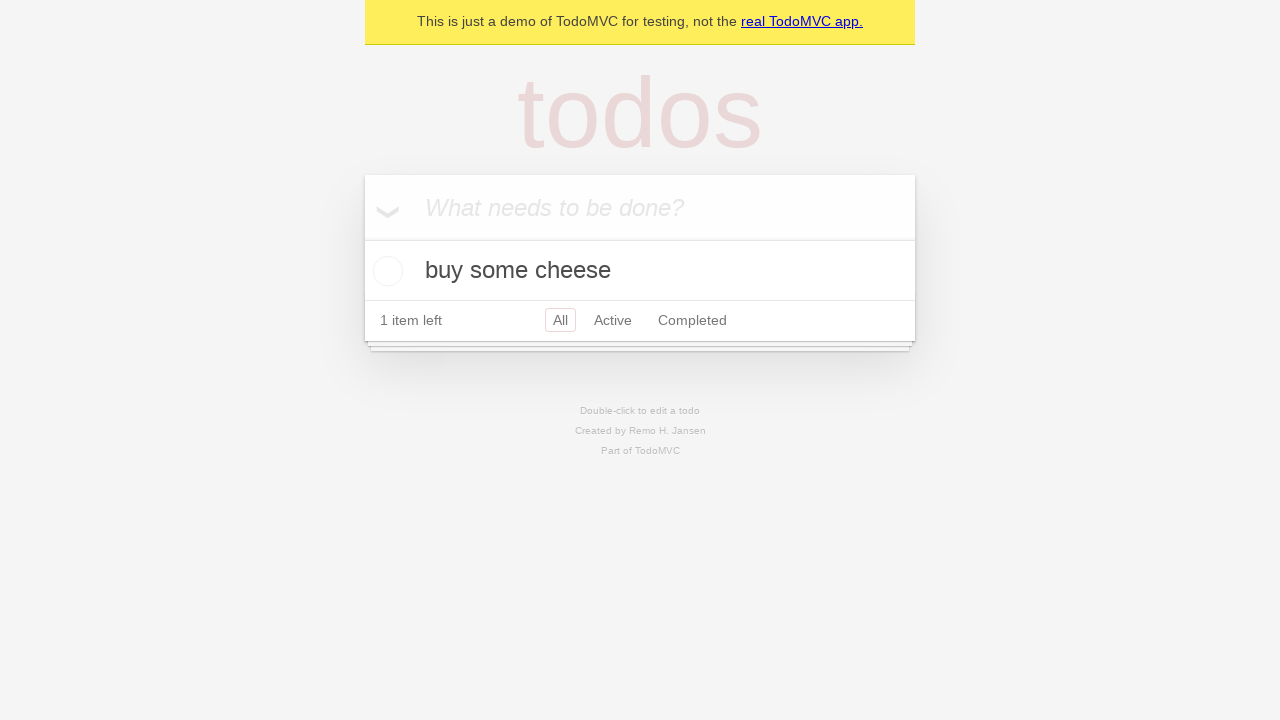

Filled todo input with 'feed the cat' on internal:attr=[placeholder="What needs to be done?"i]
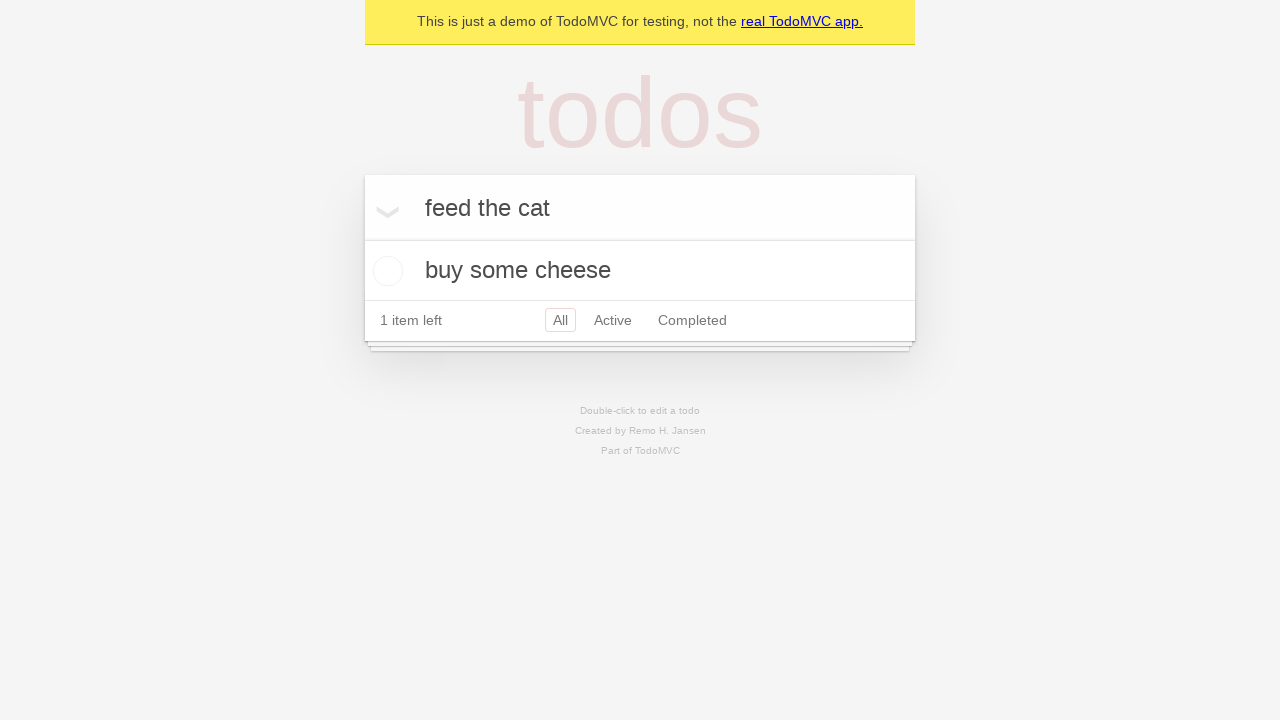

Pressed Enter to create second todo item on internal:attr=[placeholder="What needs to be done?"i]
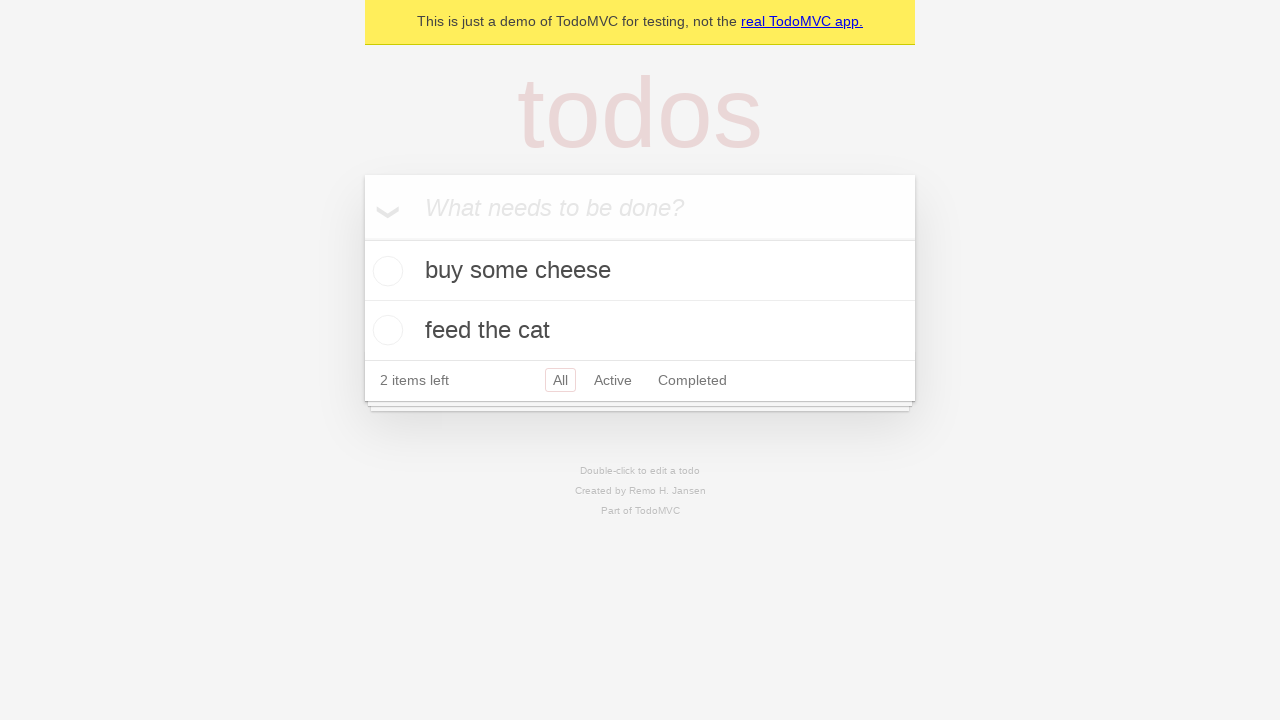

Waited for second todo item to appear
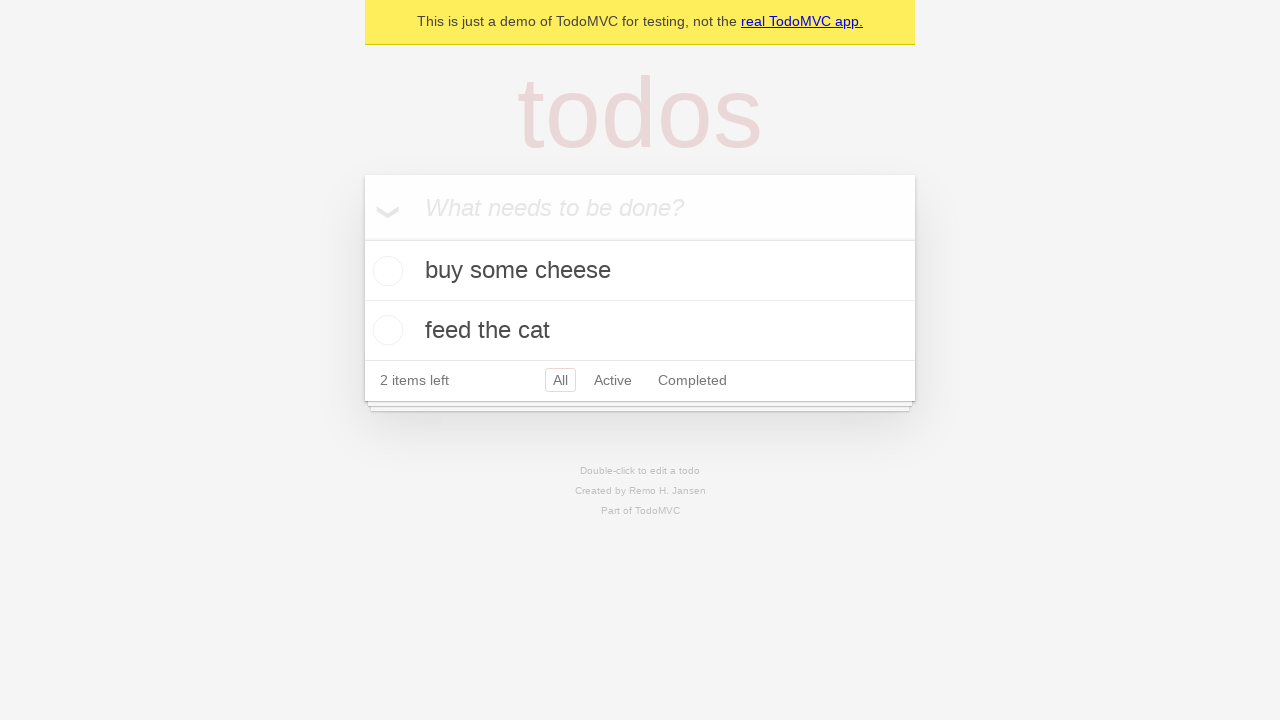

Marked first todo item 'buy some cheese' as complete at (385, 271) on [data-testid='todo-item'] >> nth=0 >> internal:role=checkbox
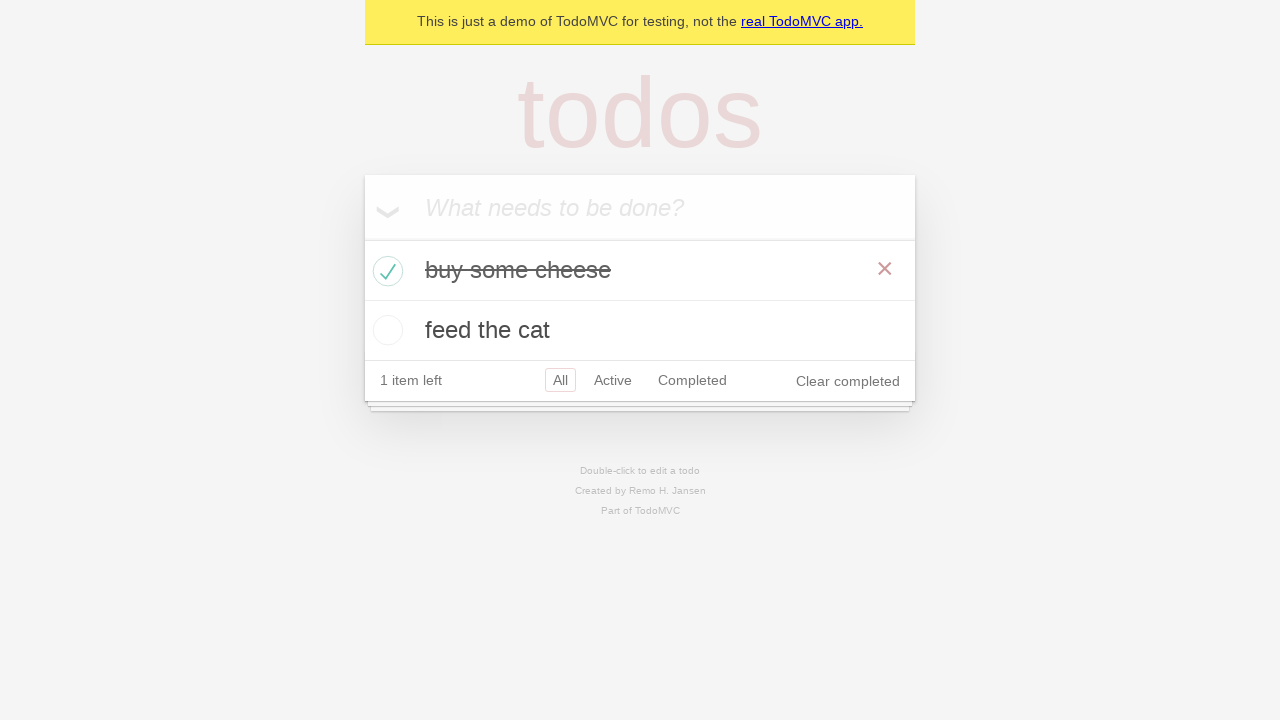

Marked second todo item 'feed the cat' as complete at (385, 330) on [data-testid='todo-item'] >> nth=1 >> internal:role=checkbox
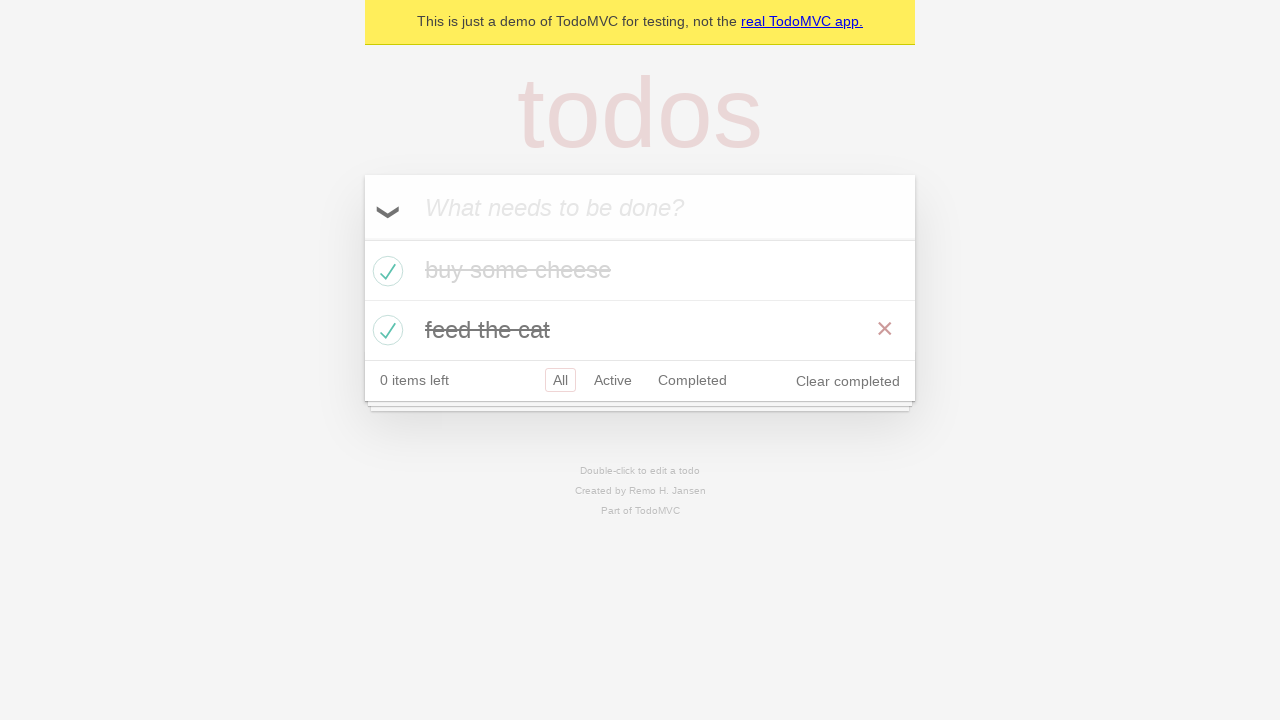

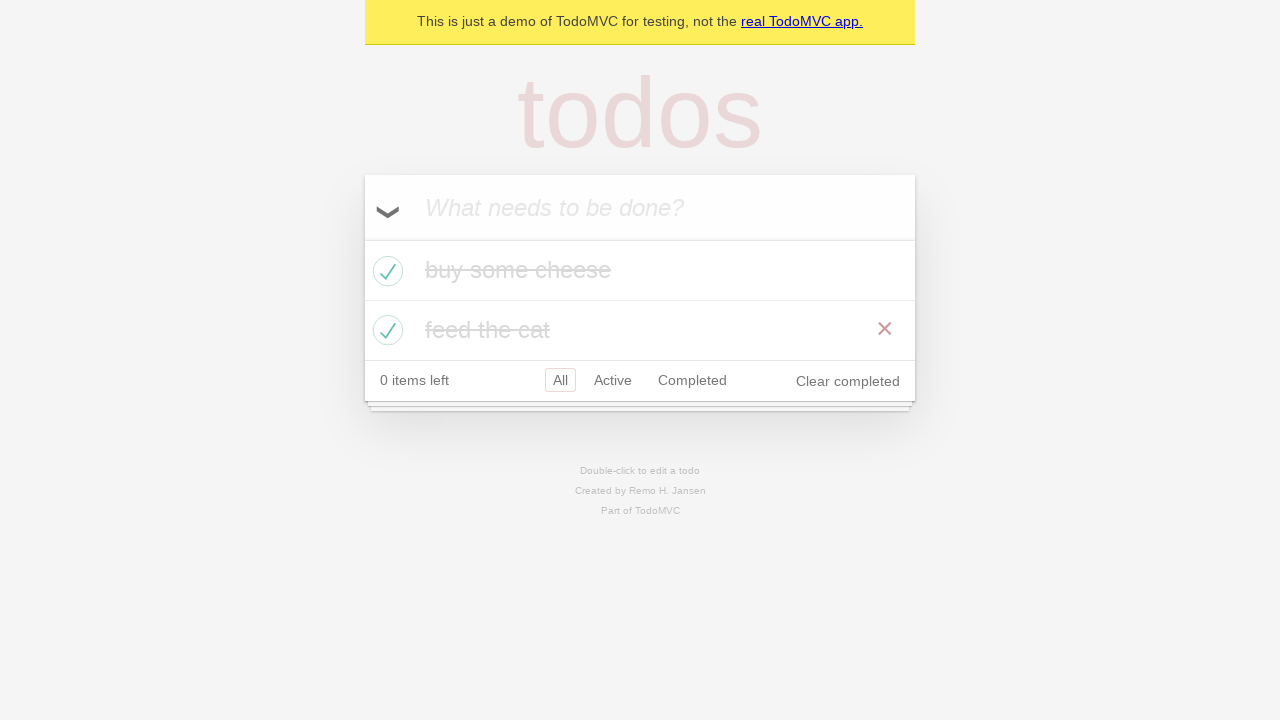